Tests registration form with mismatched confirmation email and verifies the error message

Starting URL: https://alada.vn/tai-khoan/dang-ky.html

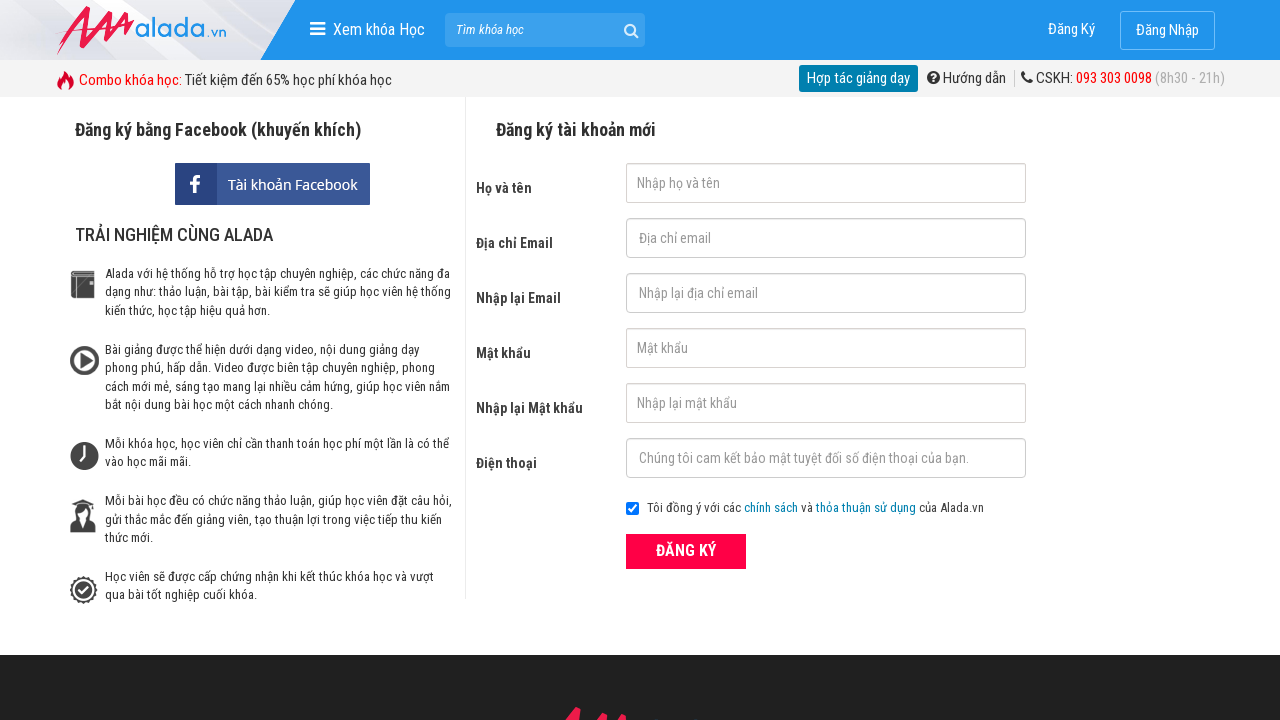

Filled first name field with 'Hoàng Mai' on #txtFirstname
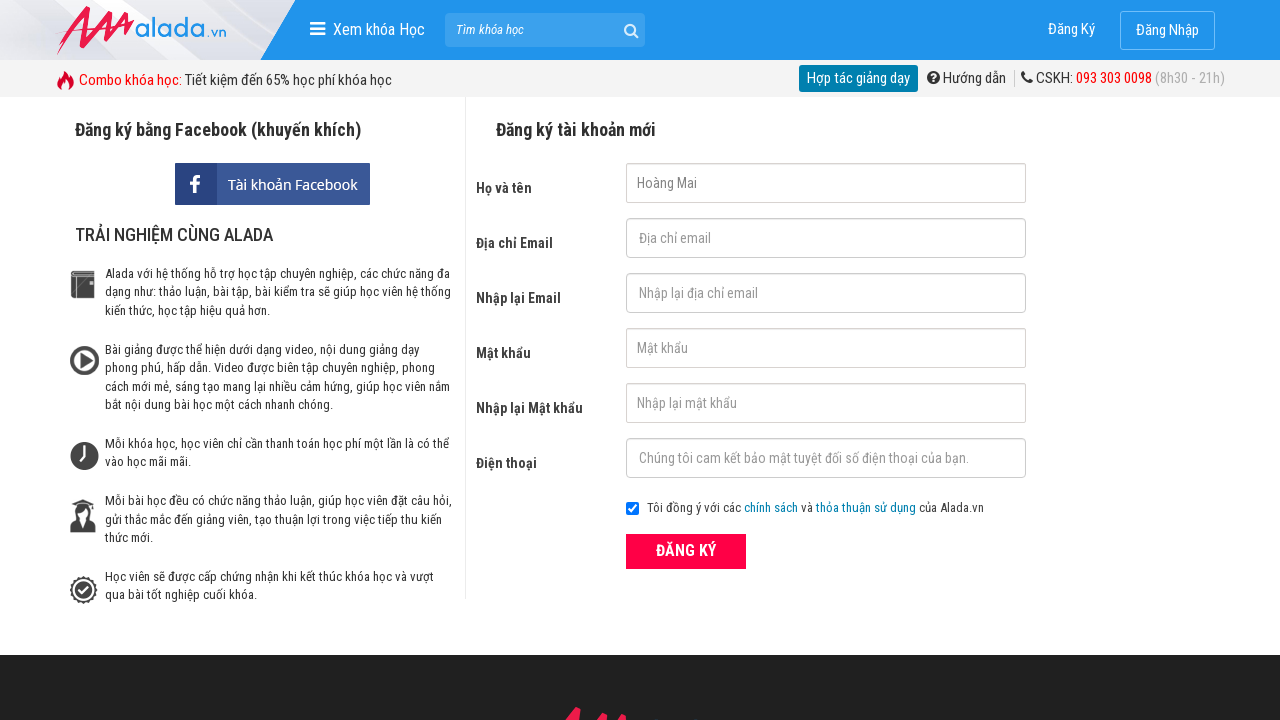

Filled email field with 'mai@gmail.com' on #txtEmail
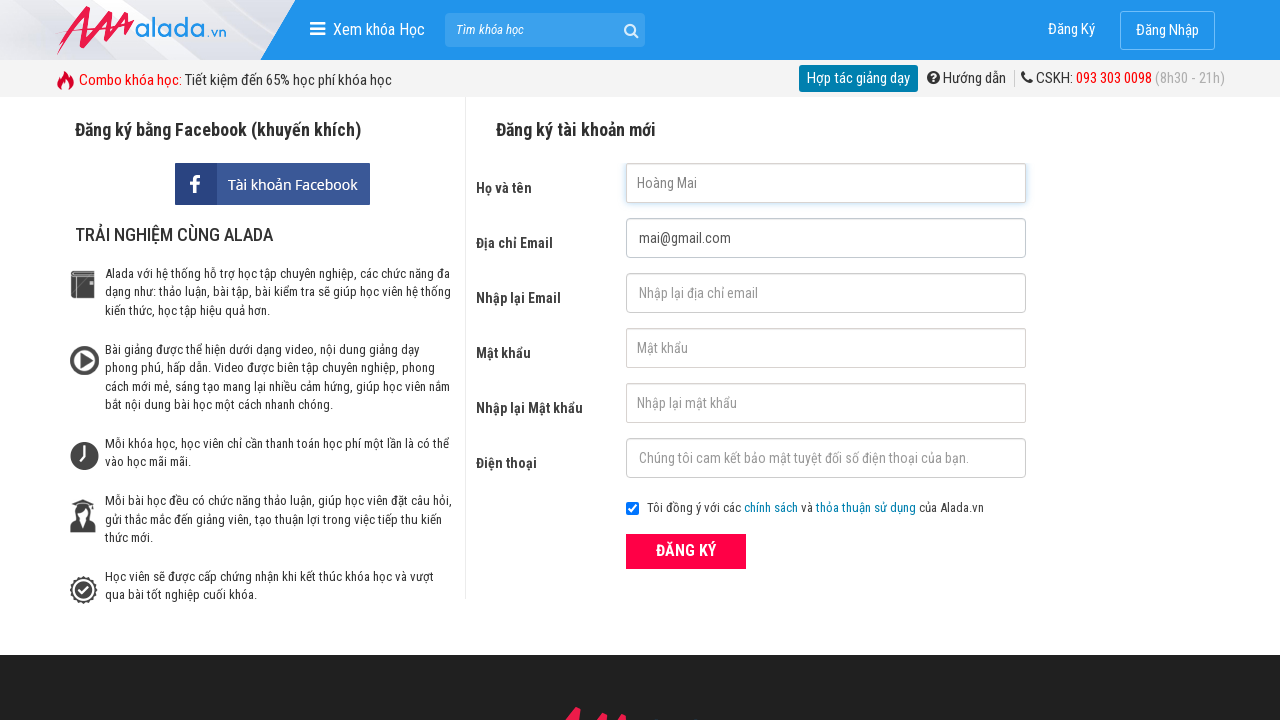

Filled confirmation email field with mismatched email 'mai@123' on input[name='txtCEmail']
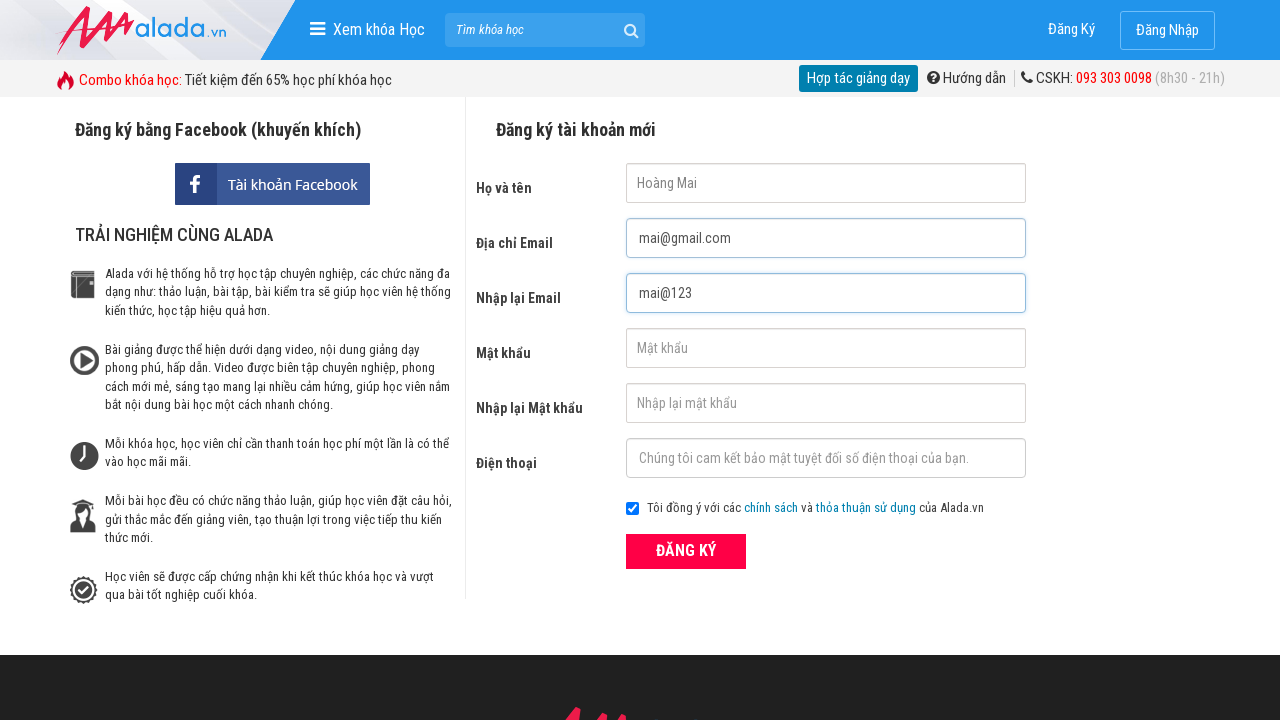

Filled password field with '12345678' on #txtPassword
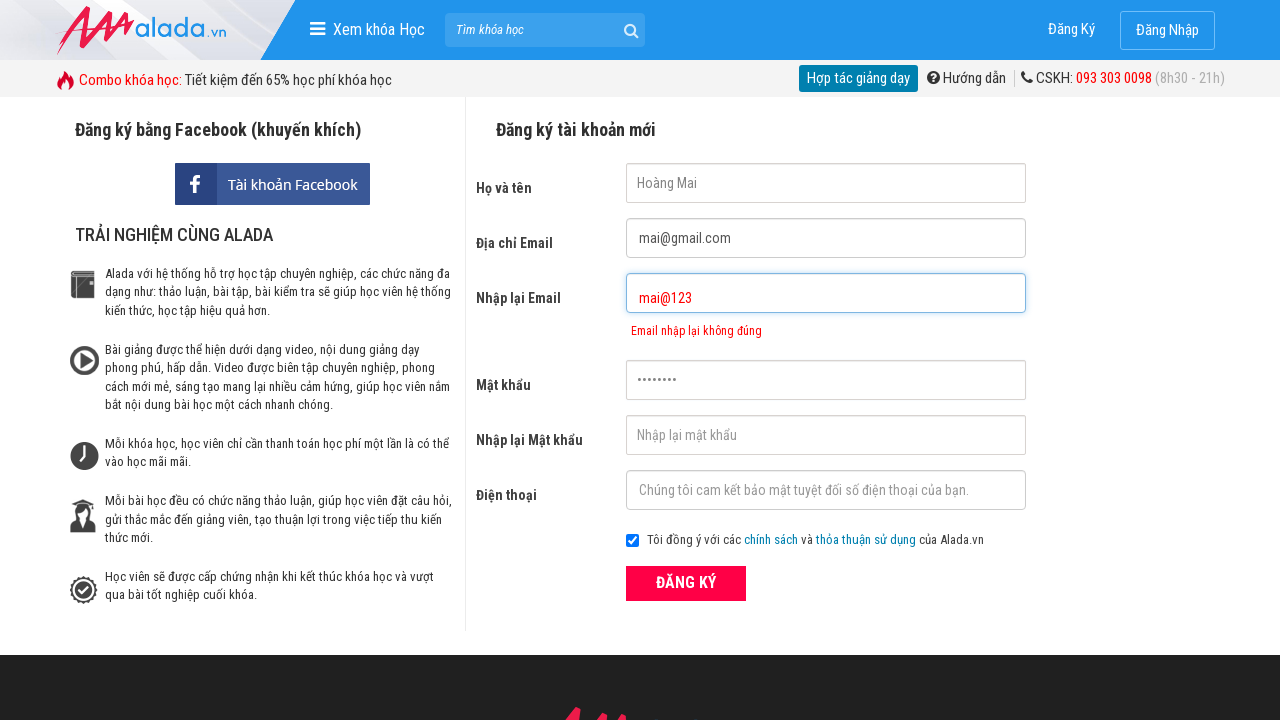

Filled confirm password field with '12345678' on #txtCPassword
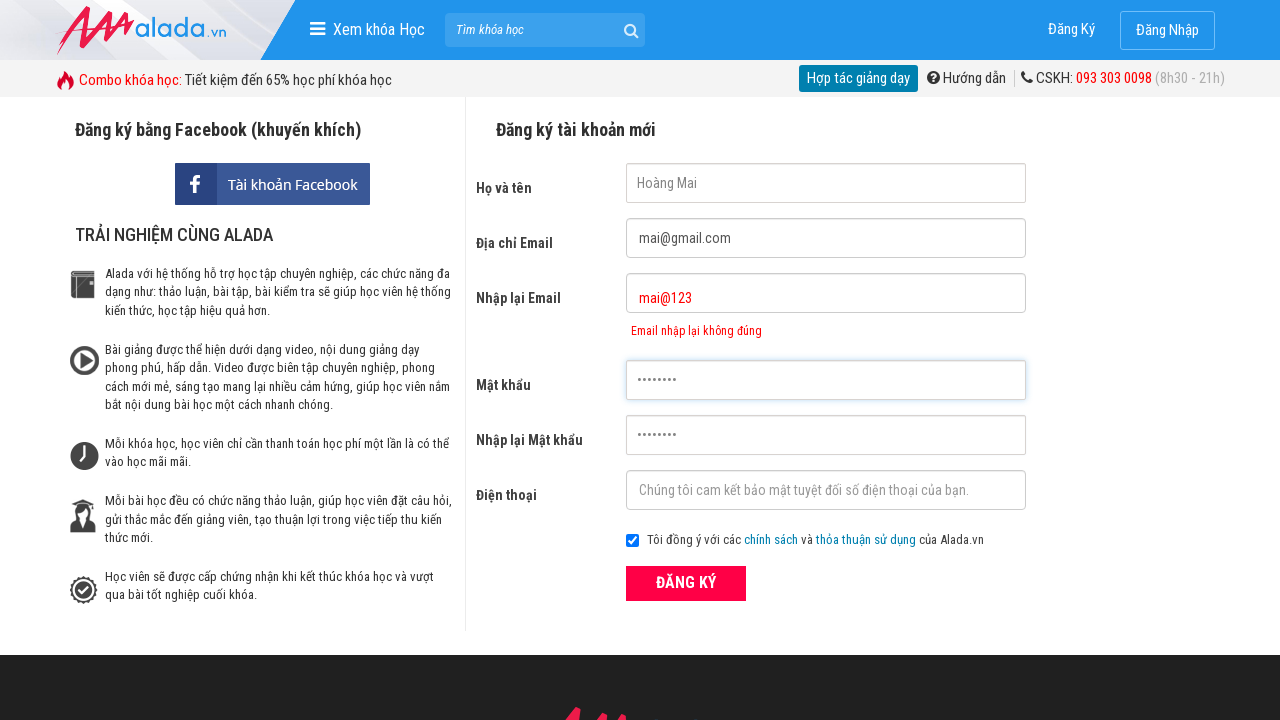

Filled phone number field with '0987451365' on #txtPhone
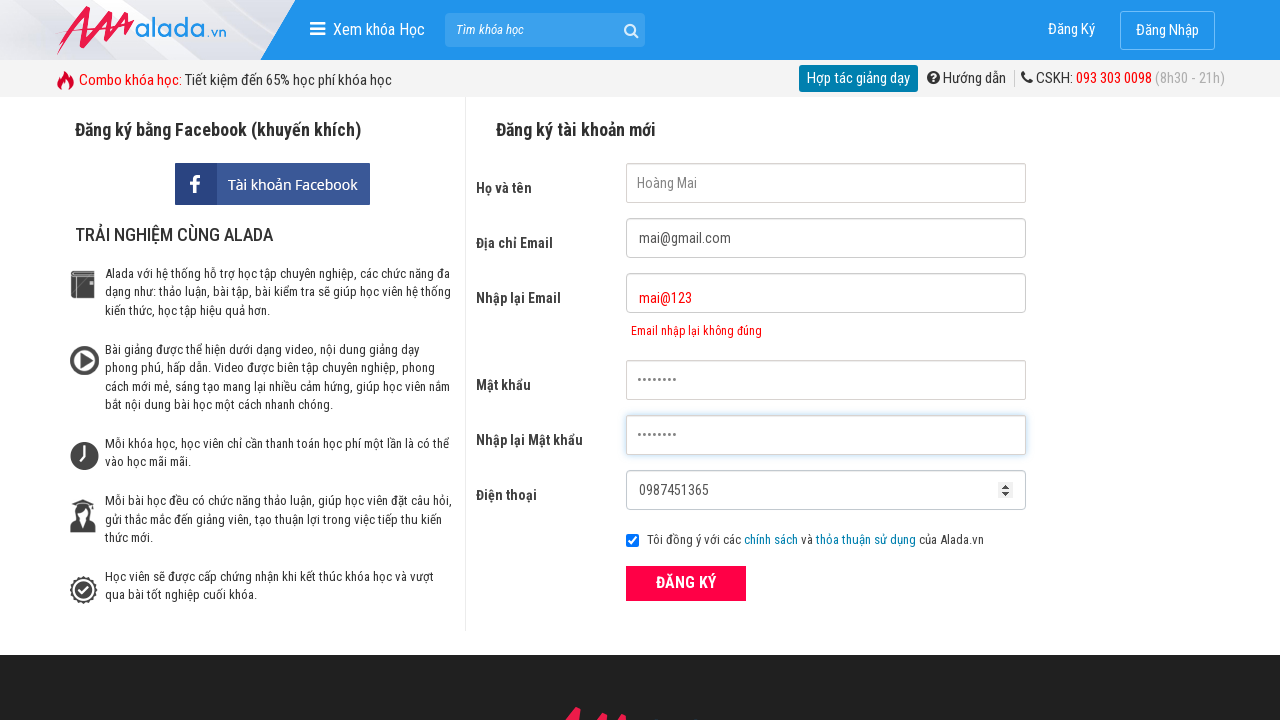

Clicked submit button to register at (686, 583) on button[type='submit']
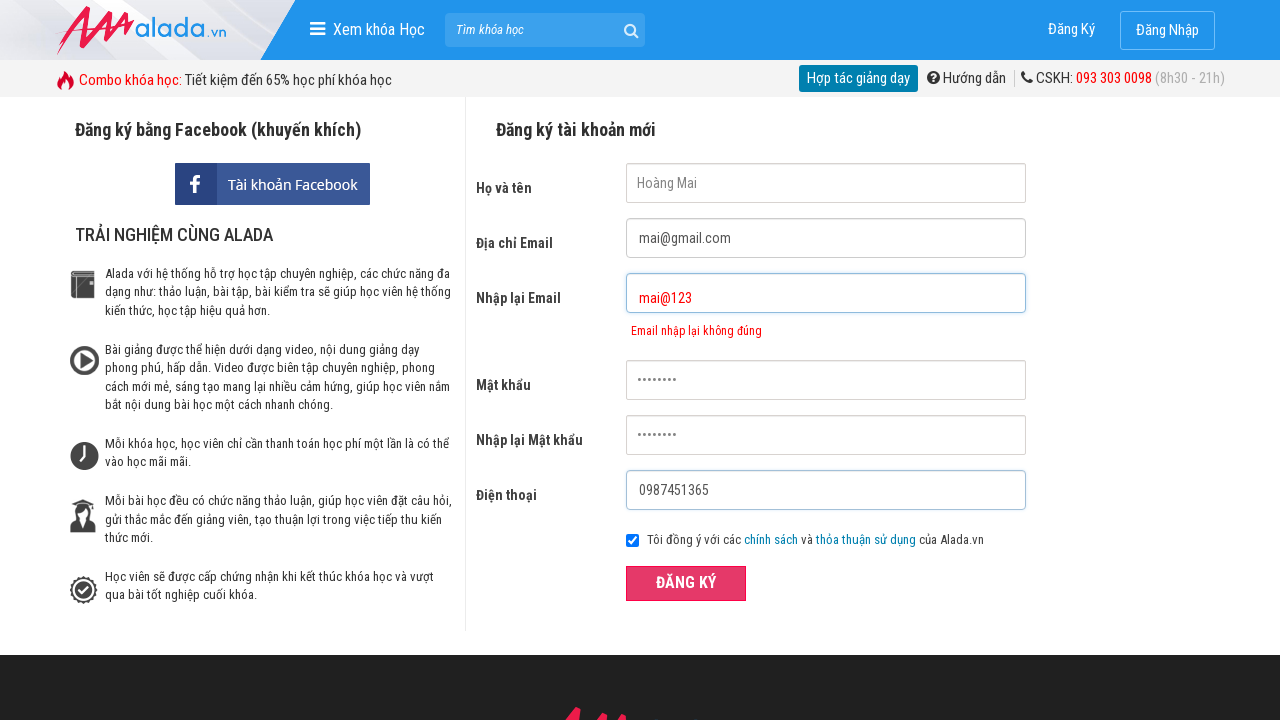

Confirmation email error message appeared
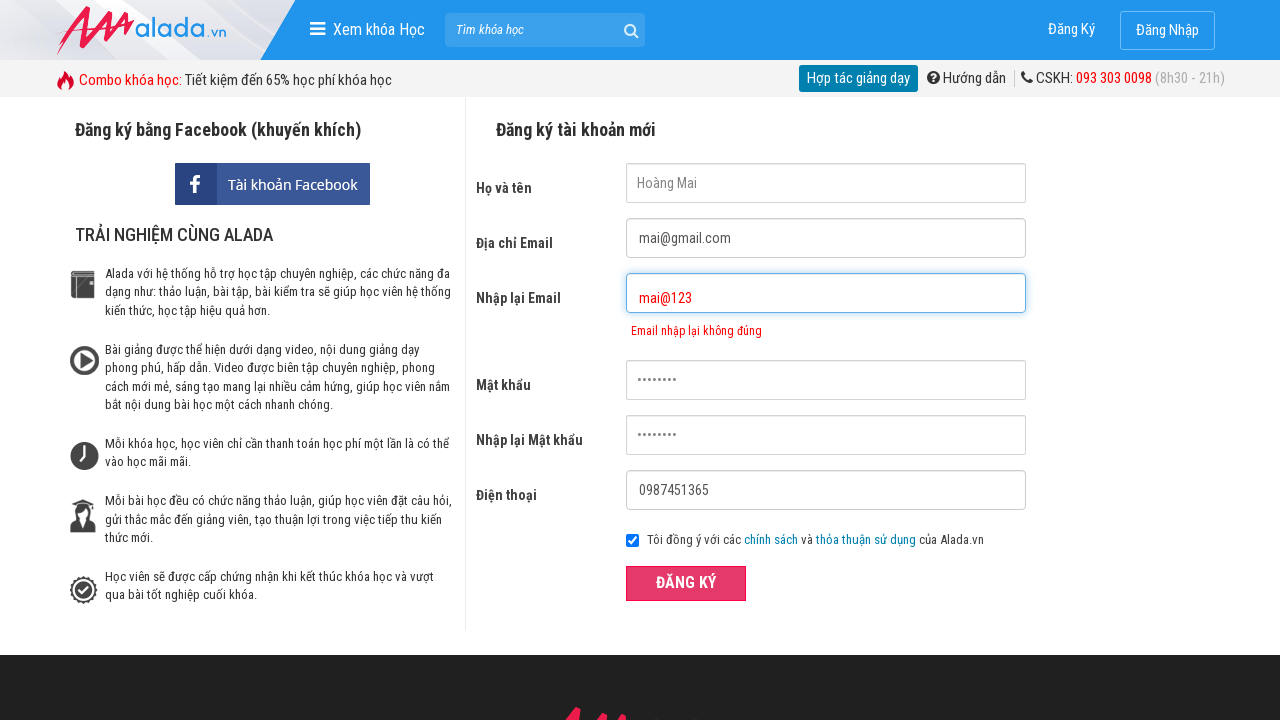

Verified error message 'Email nhập lại không đúng' for mismatched confirmation email
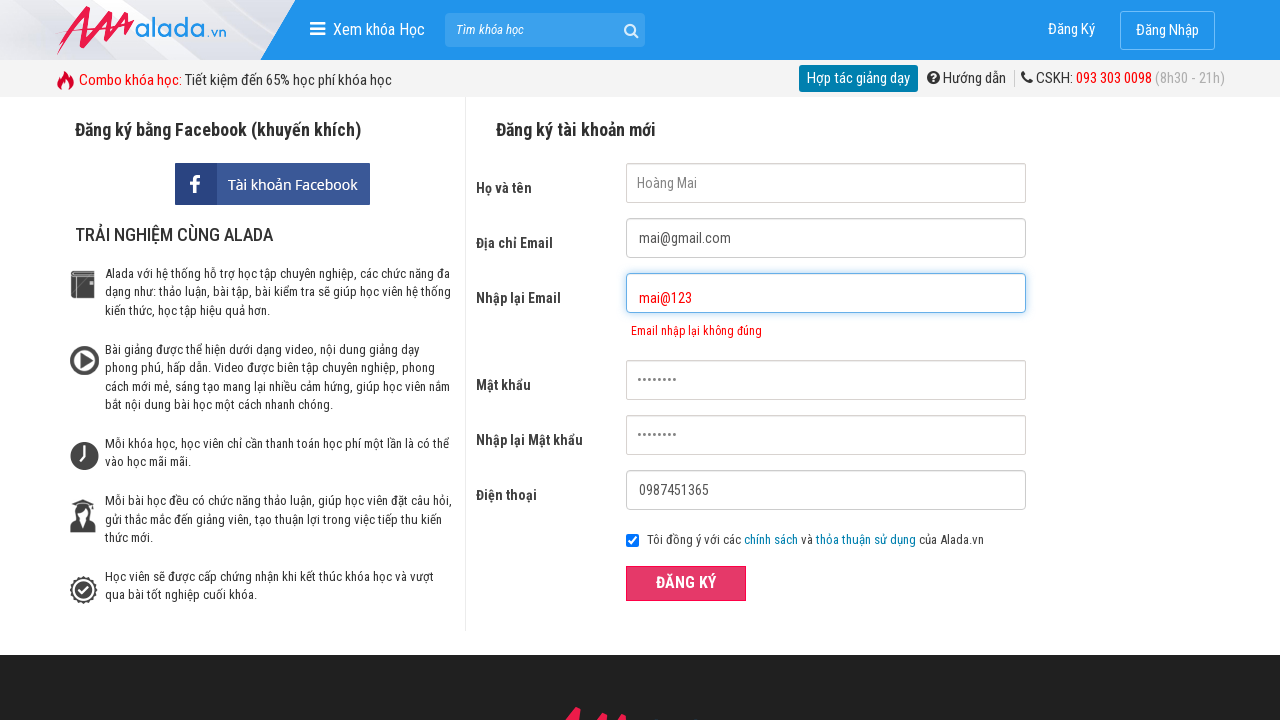

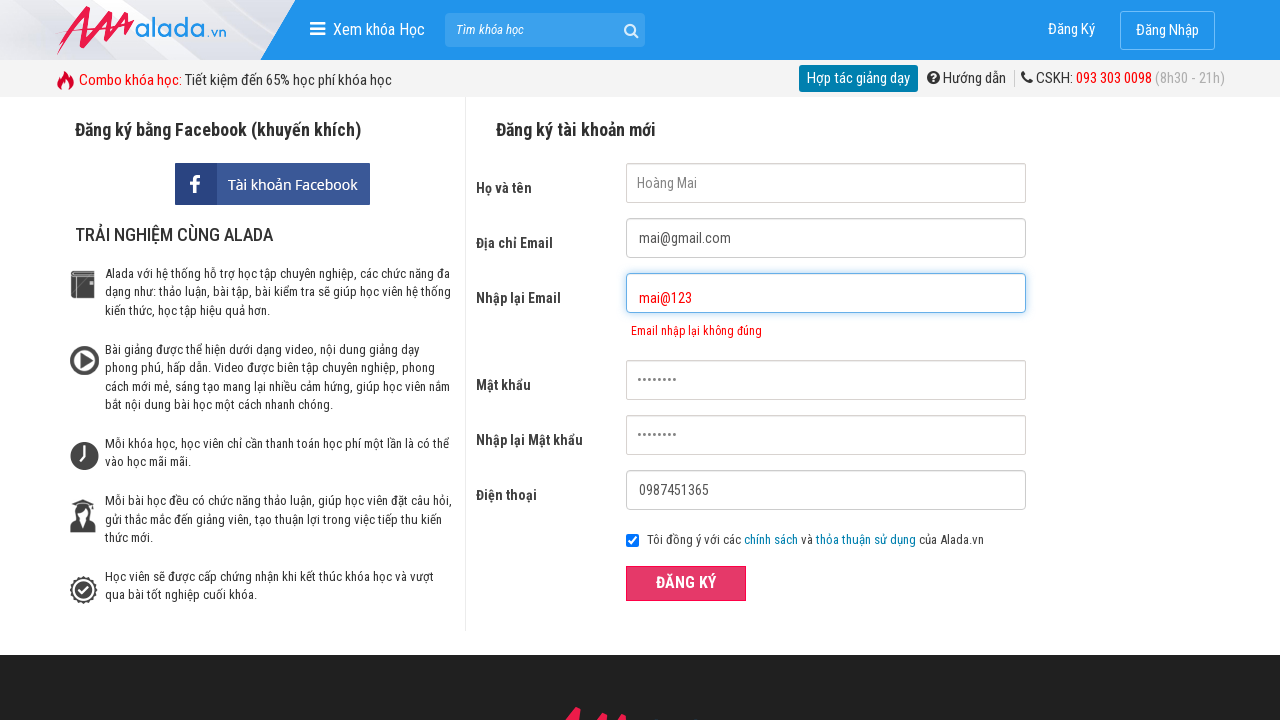